Navigates to v-images page and verifies that link elements are present on the page

Starting URL: https://vishesh-pandey.github.io/v-images

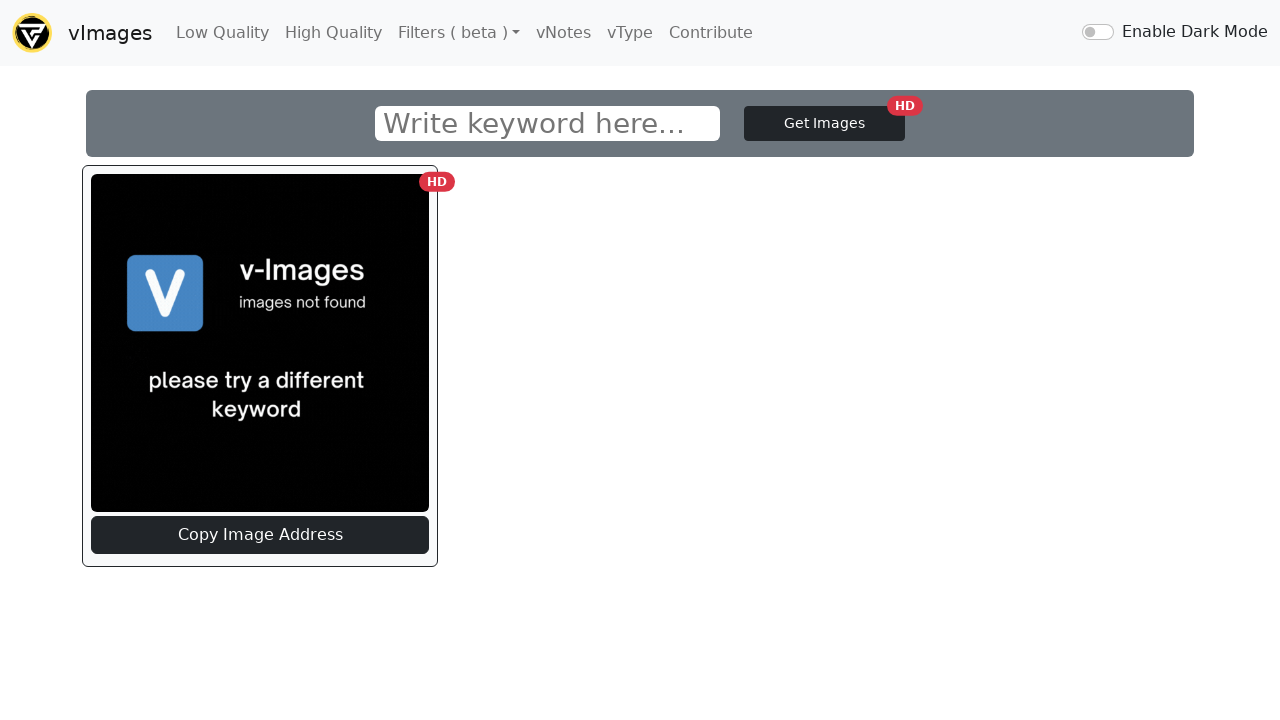

Navigated to v-images page
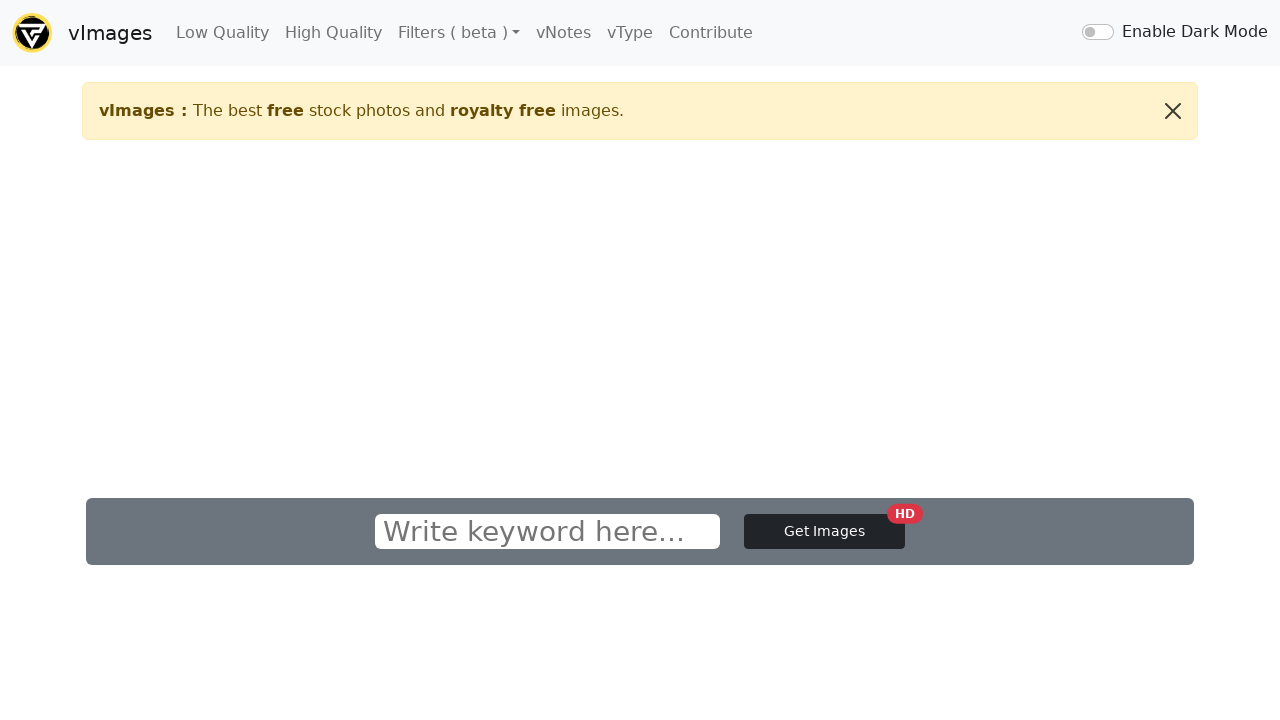

Waited for link elements to be present on the page
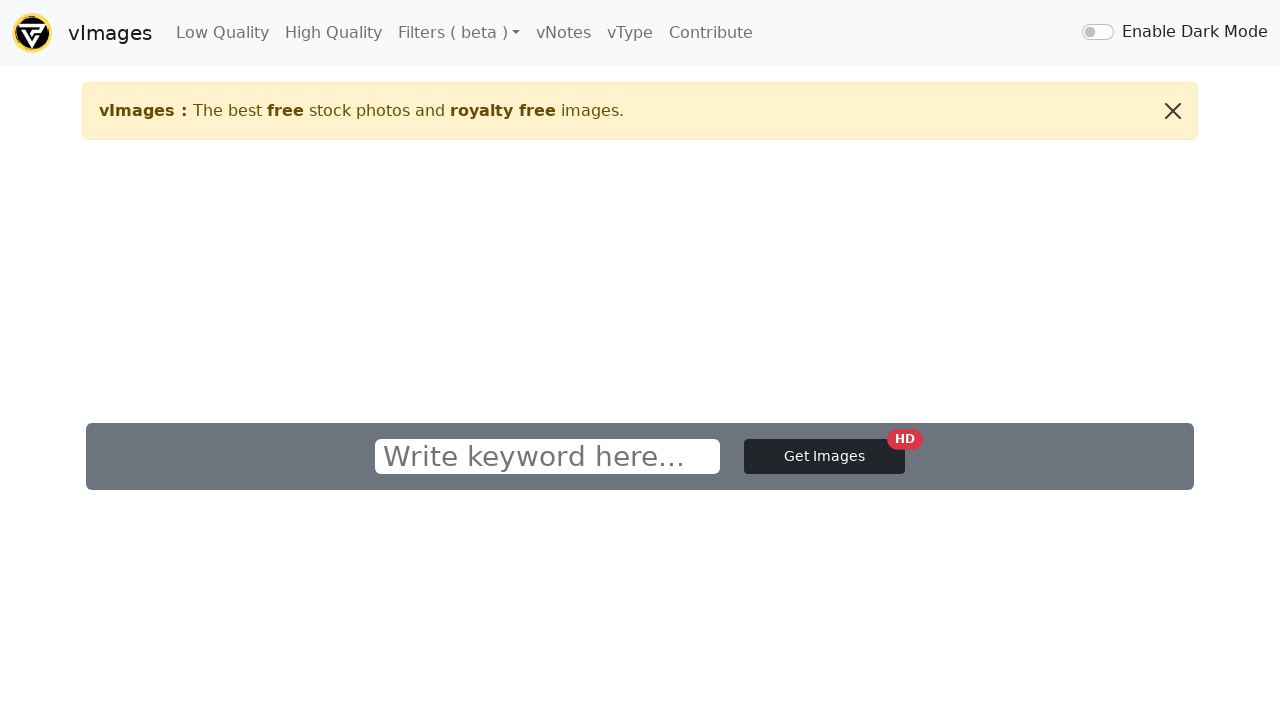

Retrieved all link elements from the page
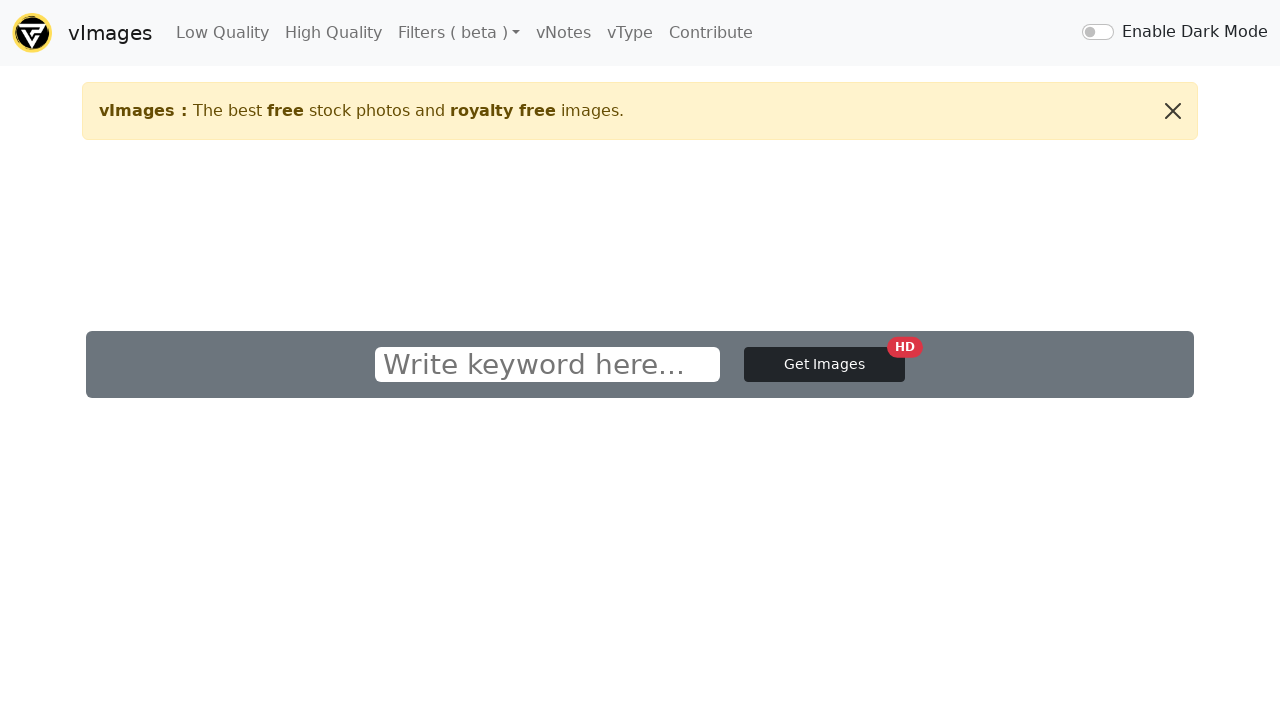

Verified that 8 link element(s) are present on the page
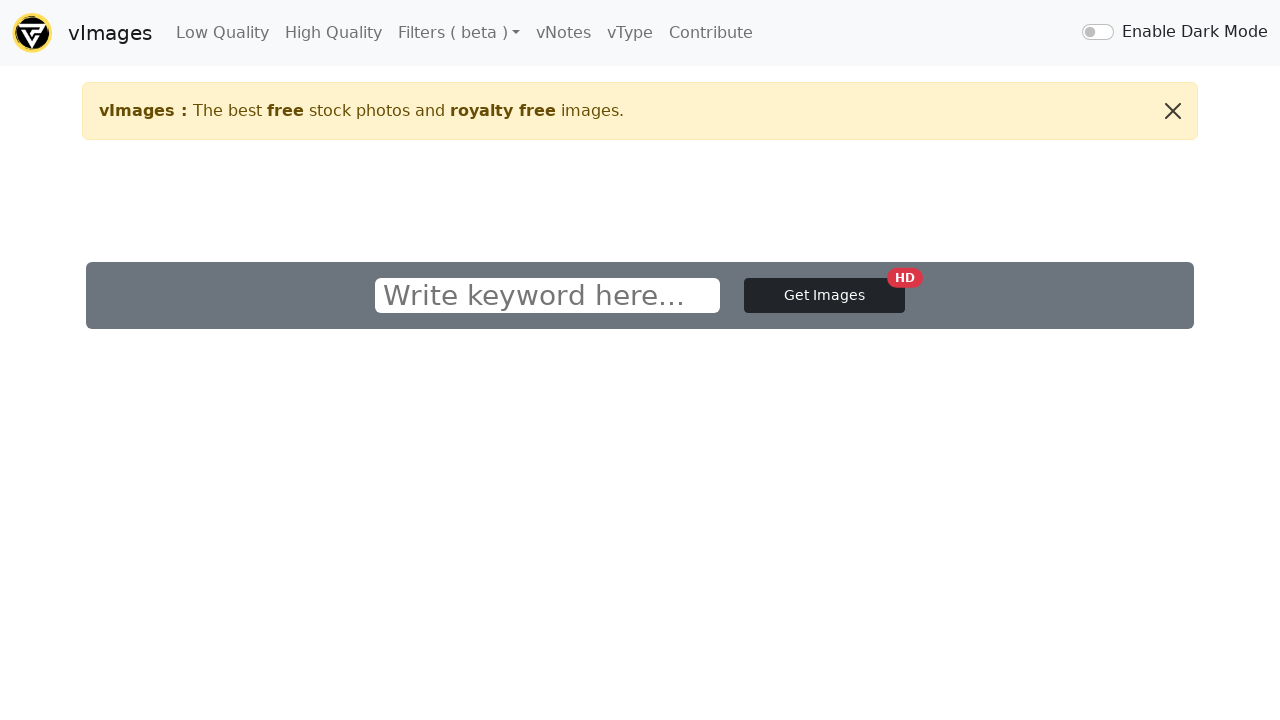

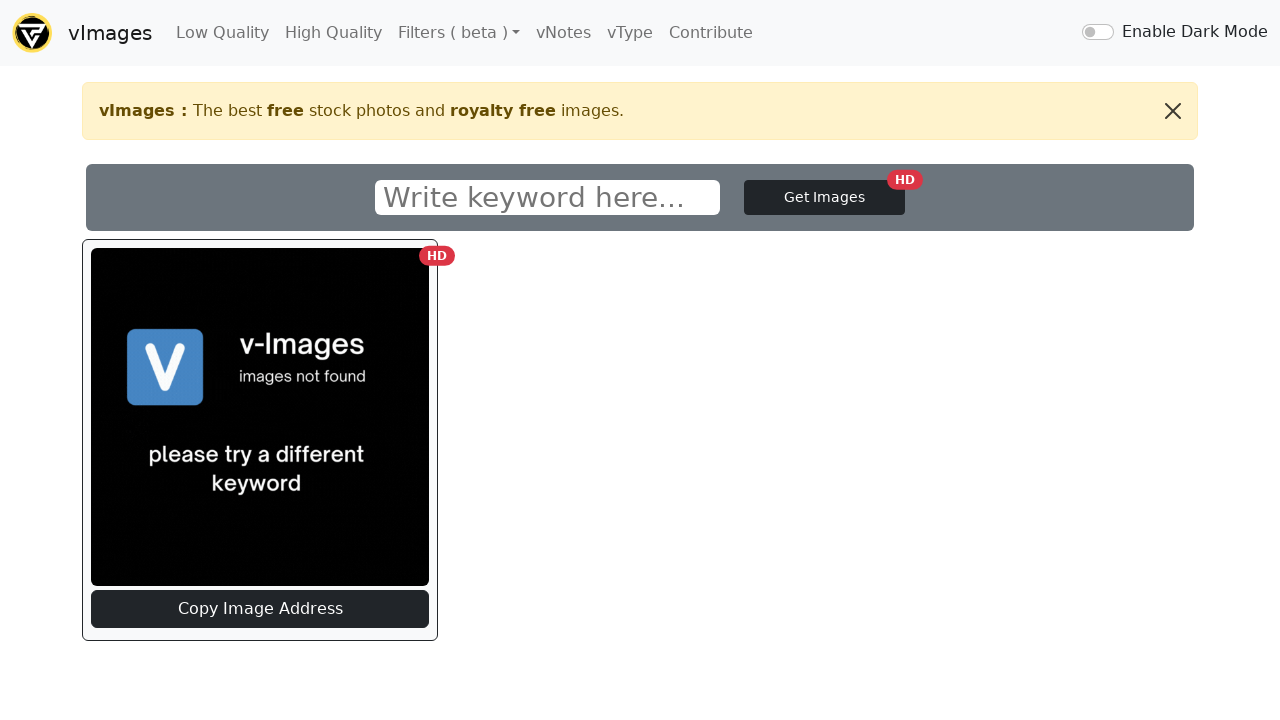